Tests GitHub issues author filter by opening the authors dropdown, searching for a specific author "bpasero", and selecting them from the results

Starting URL: https://github.com/microsoft/vscode/issues

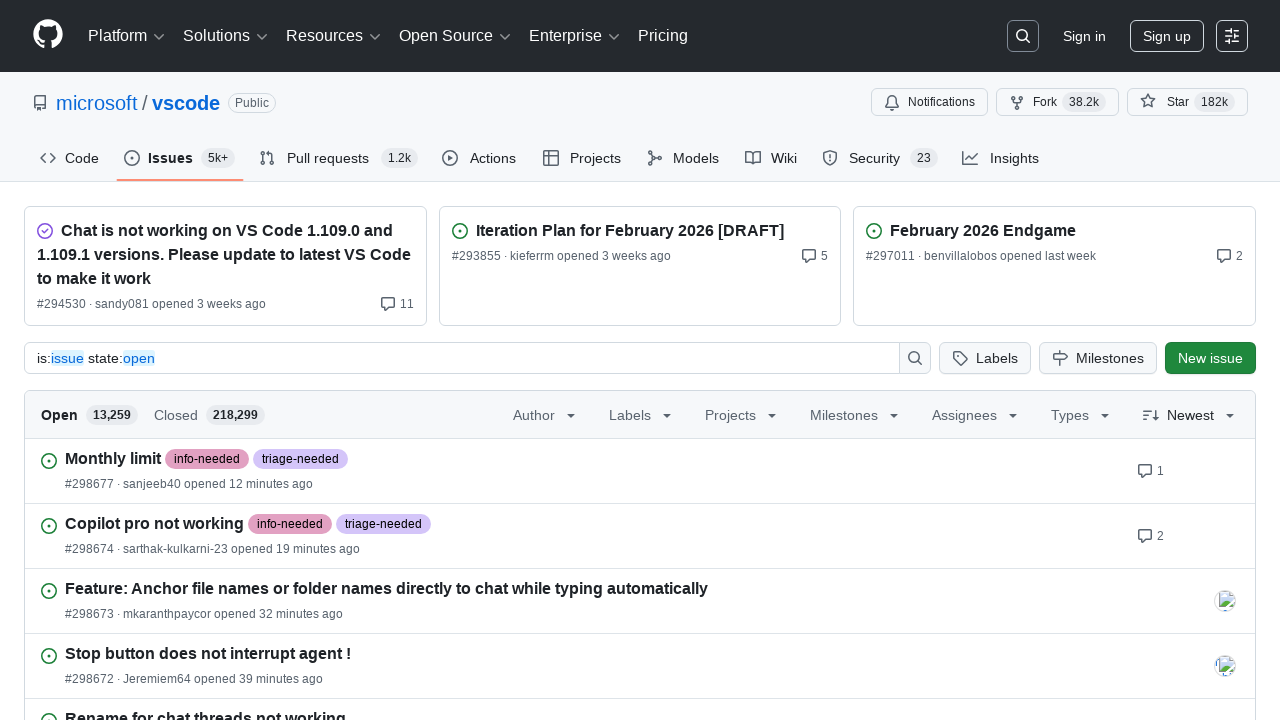

Clicked on the authors filter button at (546, 414) on [data-testid="authors-anchor-button"]
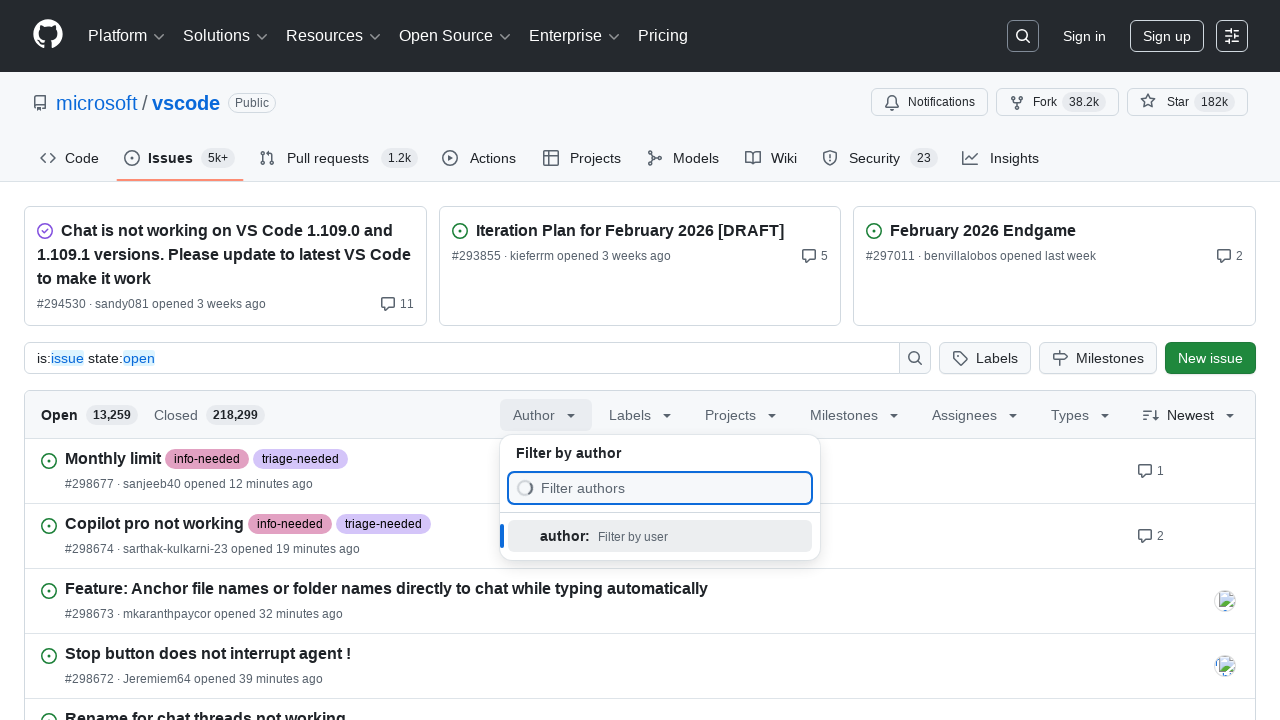

Clicked on the author filter input field at (664, 488) on input[placeholder="Filter authors"]
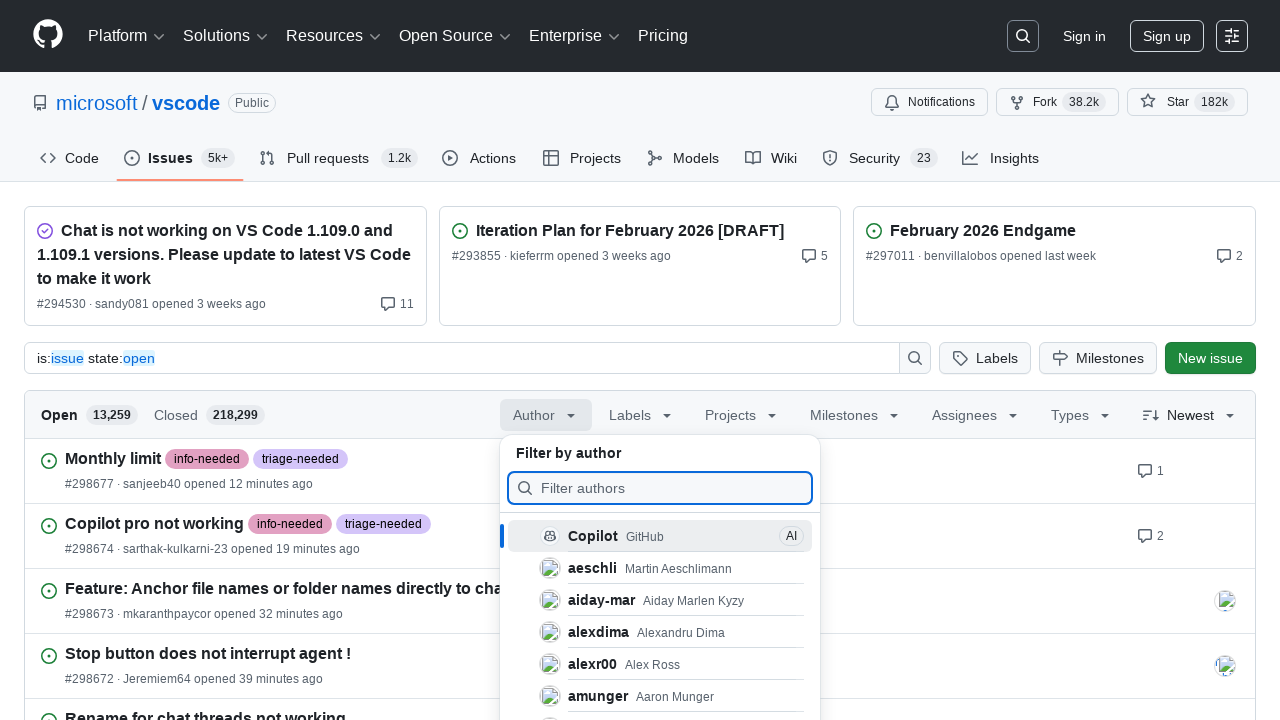

Typed 'bpasero' in the author filter input on input[placeholder="Filter authors"]
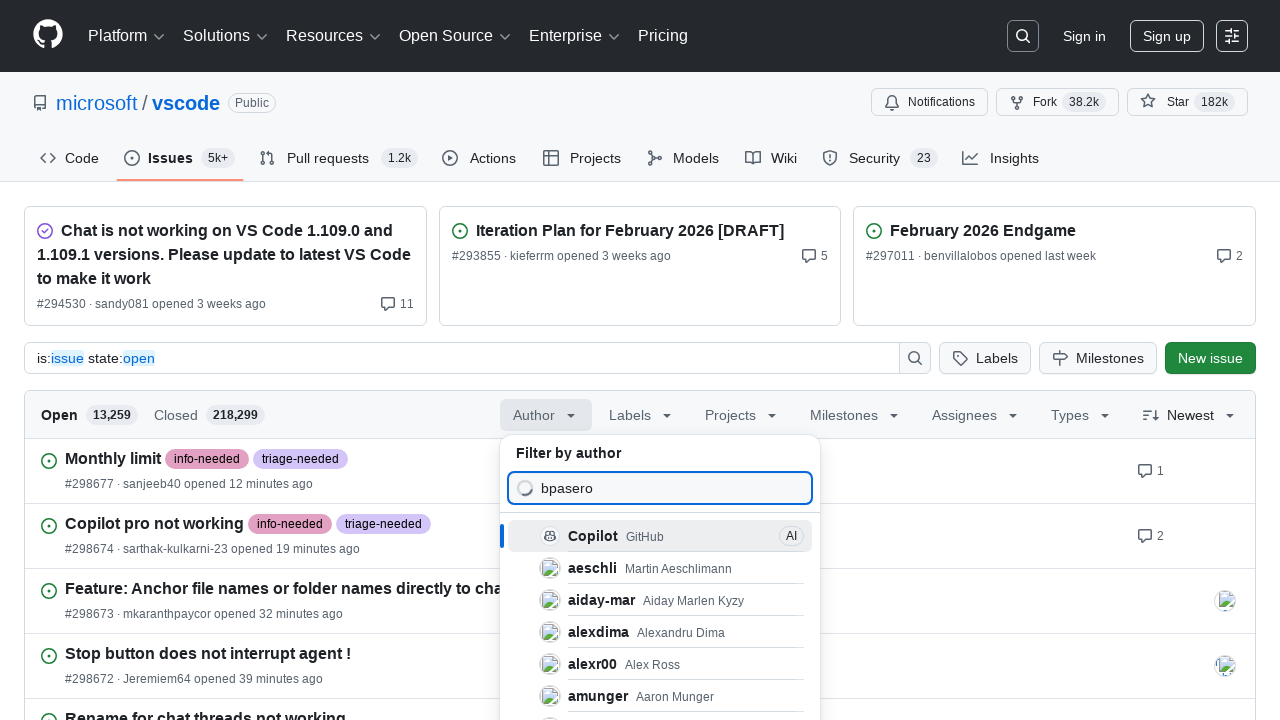

Clicked on 'bpasero' author in the dropdown results at (596, 536) on xpath=//span[contains(text(), 'bpasero')]
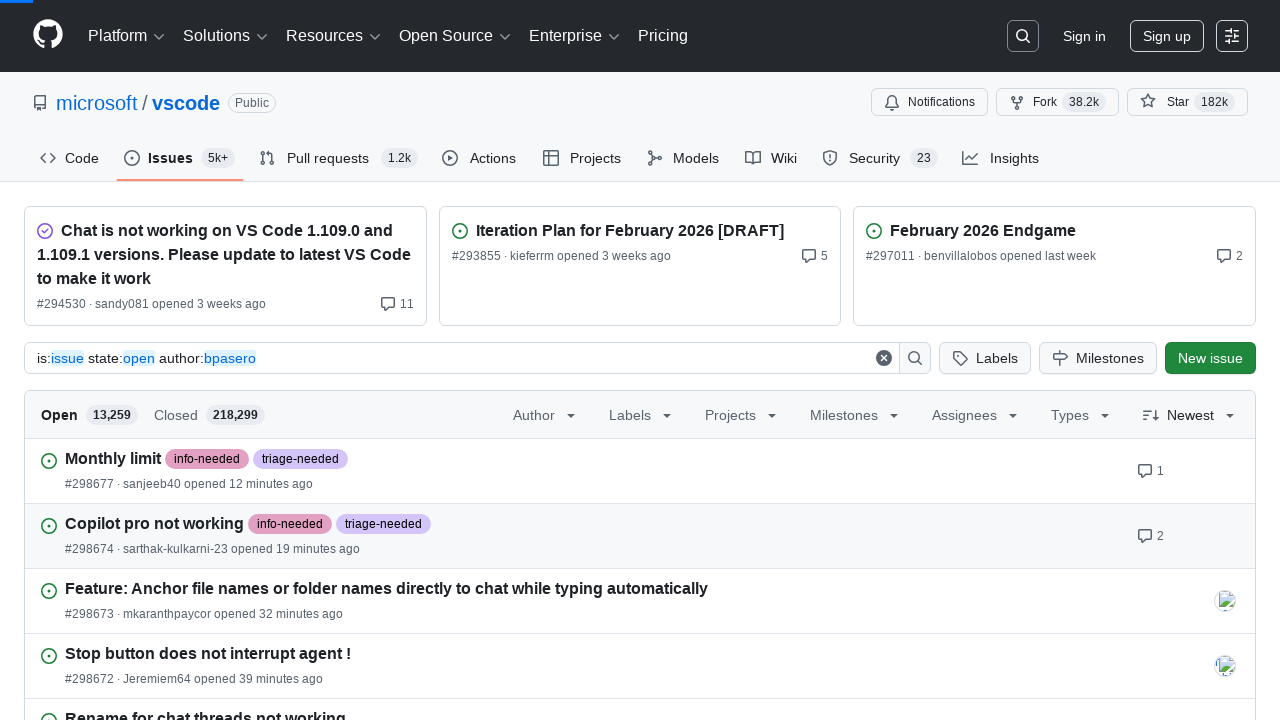

Waited for page to reach networkidle state after selecting author filter
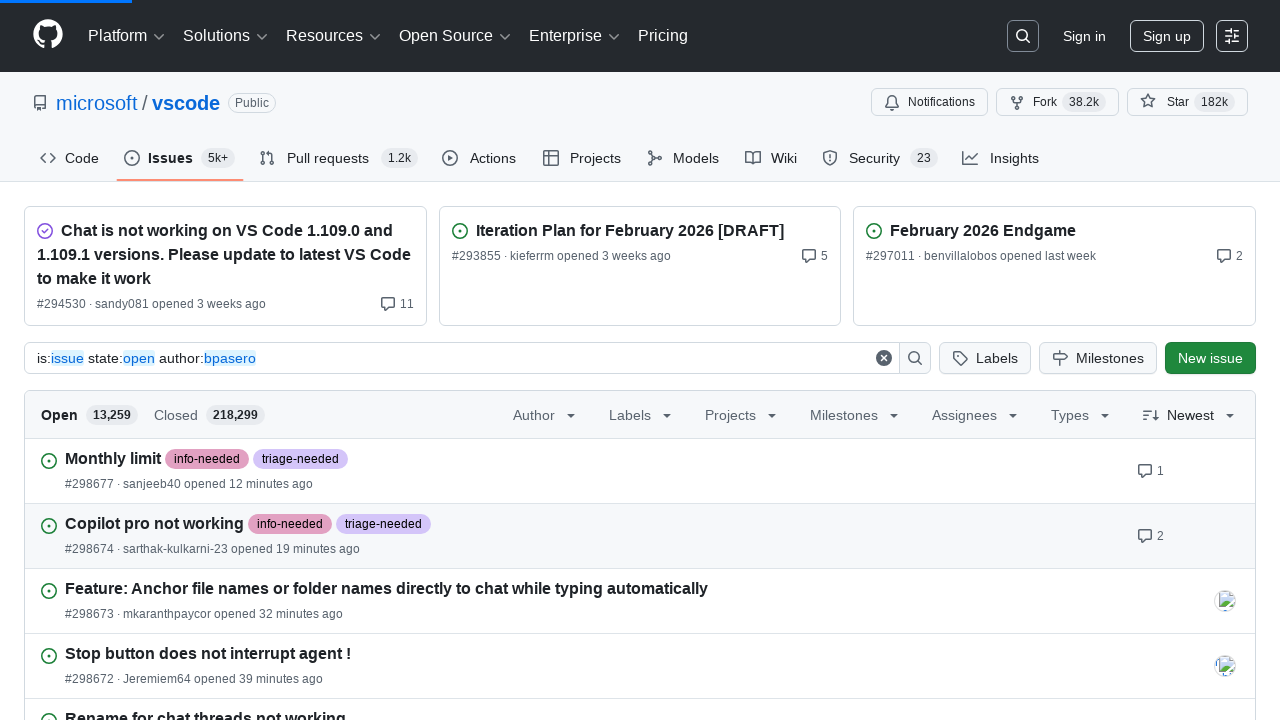

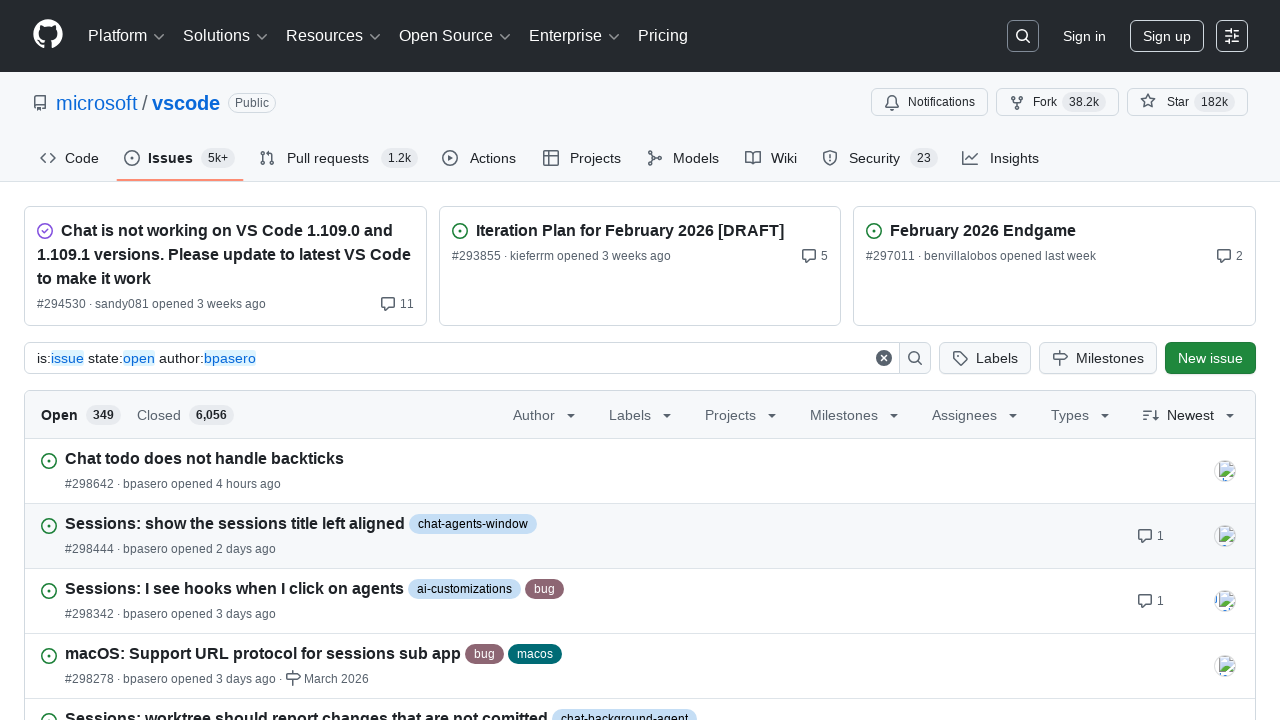